Tests that edits are saved when the edit field loses focus (blur event)

Starting URL: https://demo.playwright.dev/todomvc

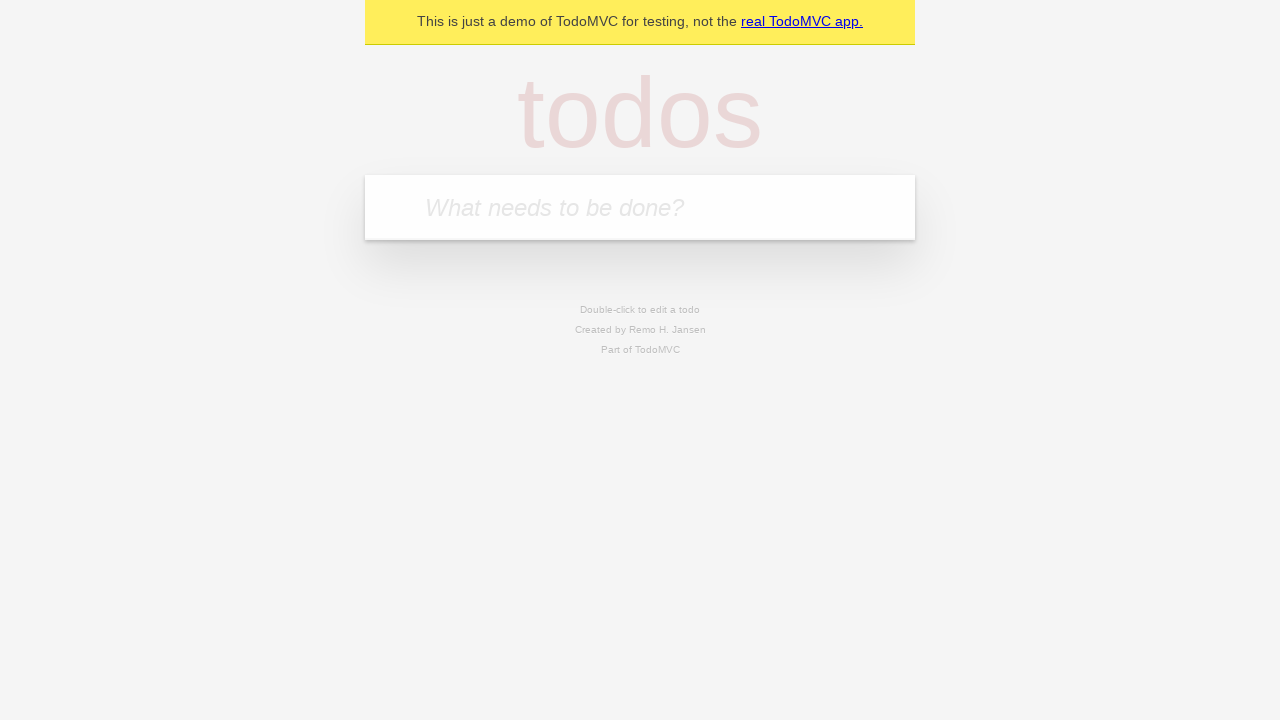

Filled todo input with 'buy some cheese' on internal:attr=[placeholder="What needs to be done?"i]
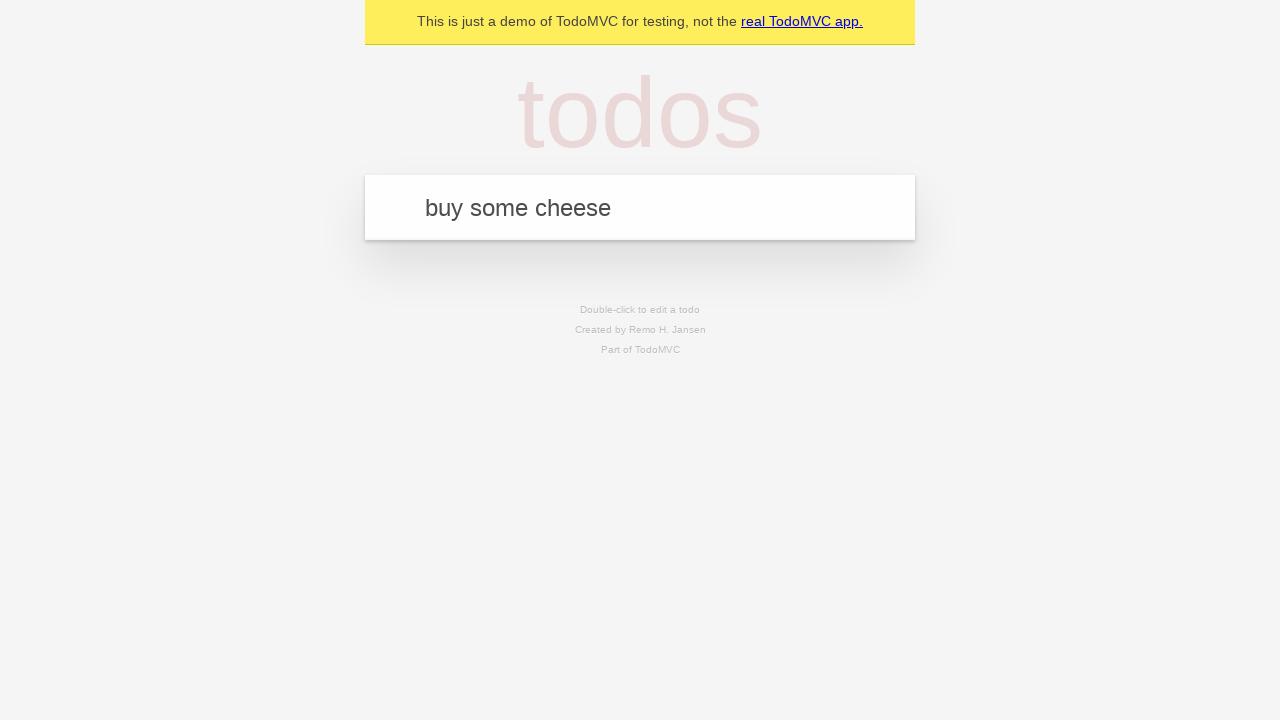

Pressed Enter to add first todo on internal:attr=[placeholder="What needs to be done?"i]
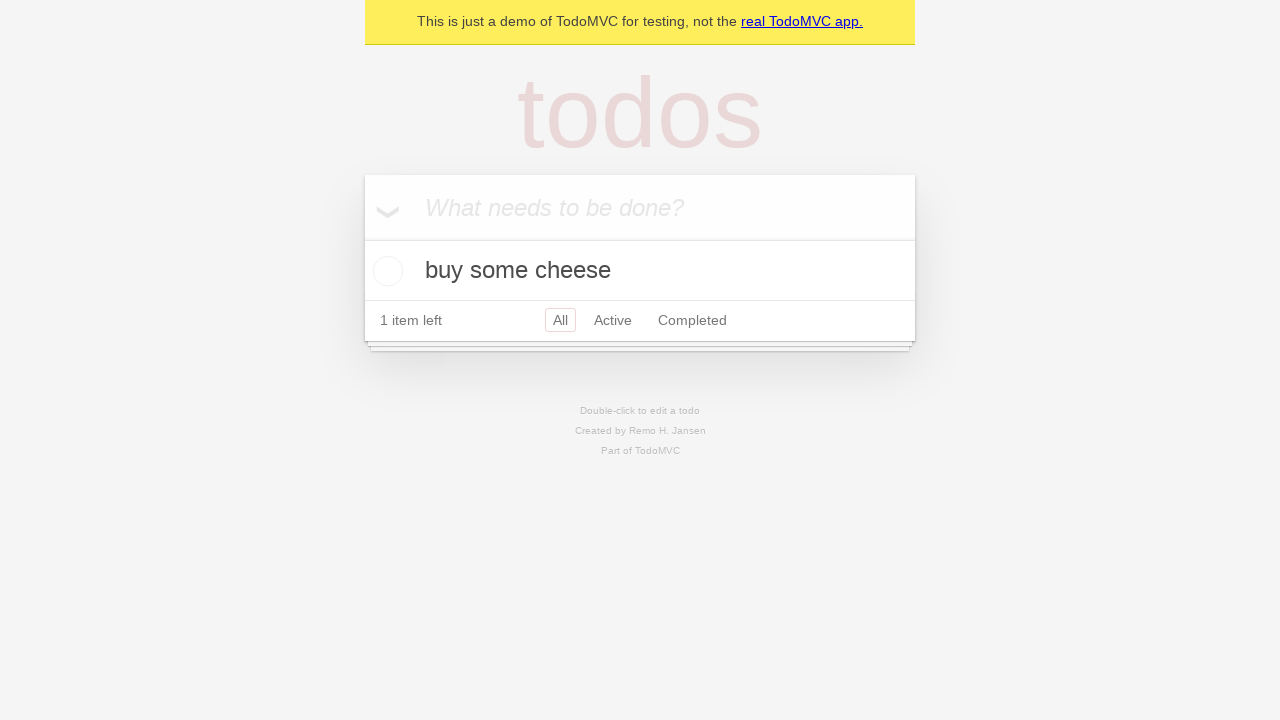

Filled todo input with 'feed the cat' on internal:attr=[placeholder="What needs to be done?"i]
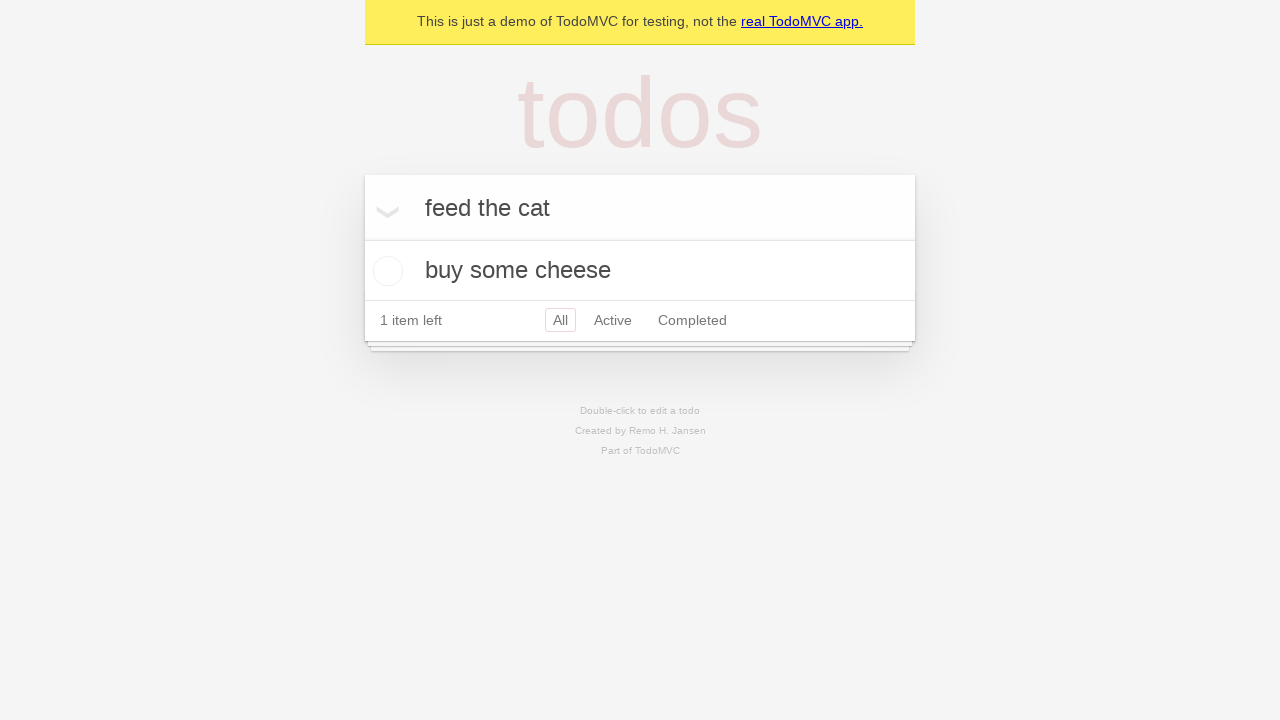

Pressed Enter to add second todo on internal:attr=[placeholder="What needs to be done?"i]
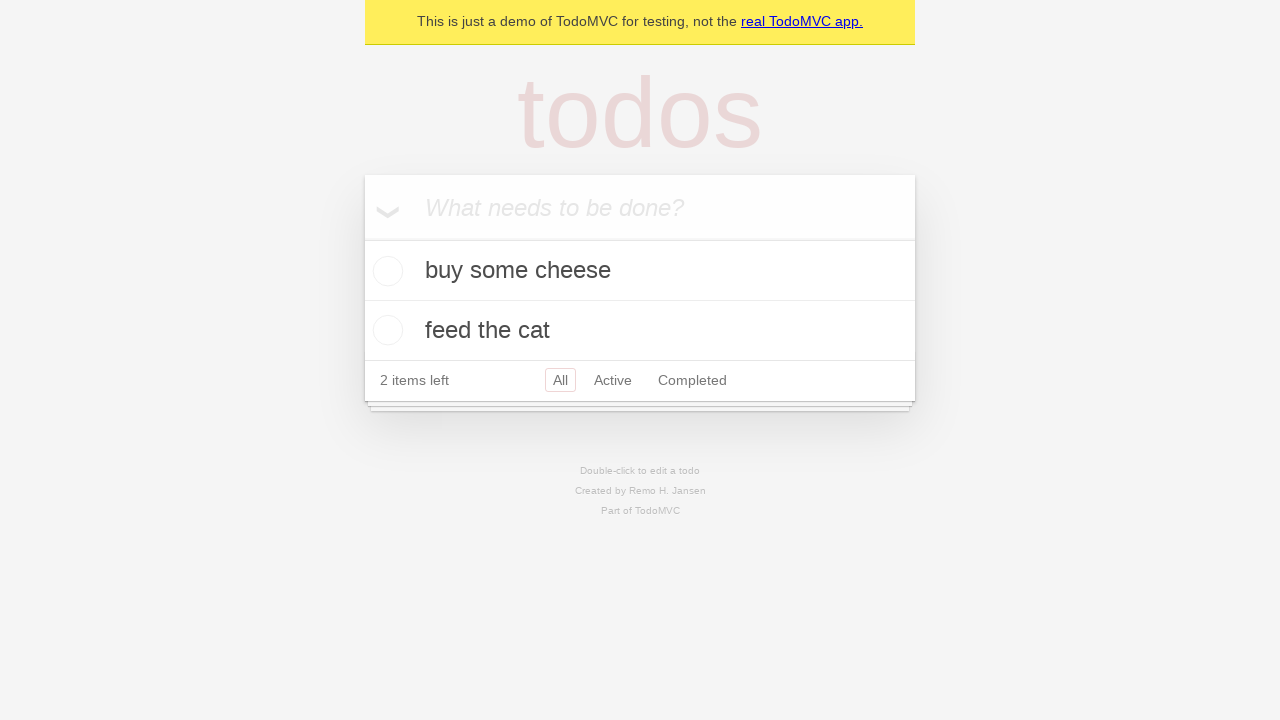

Filled todo input with 'book a doctors appointment' on internal:attr=[placeholder="What needs to be done?"i]
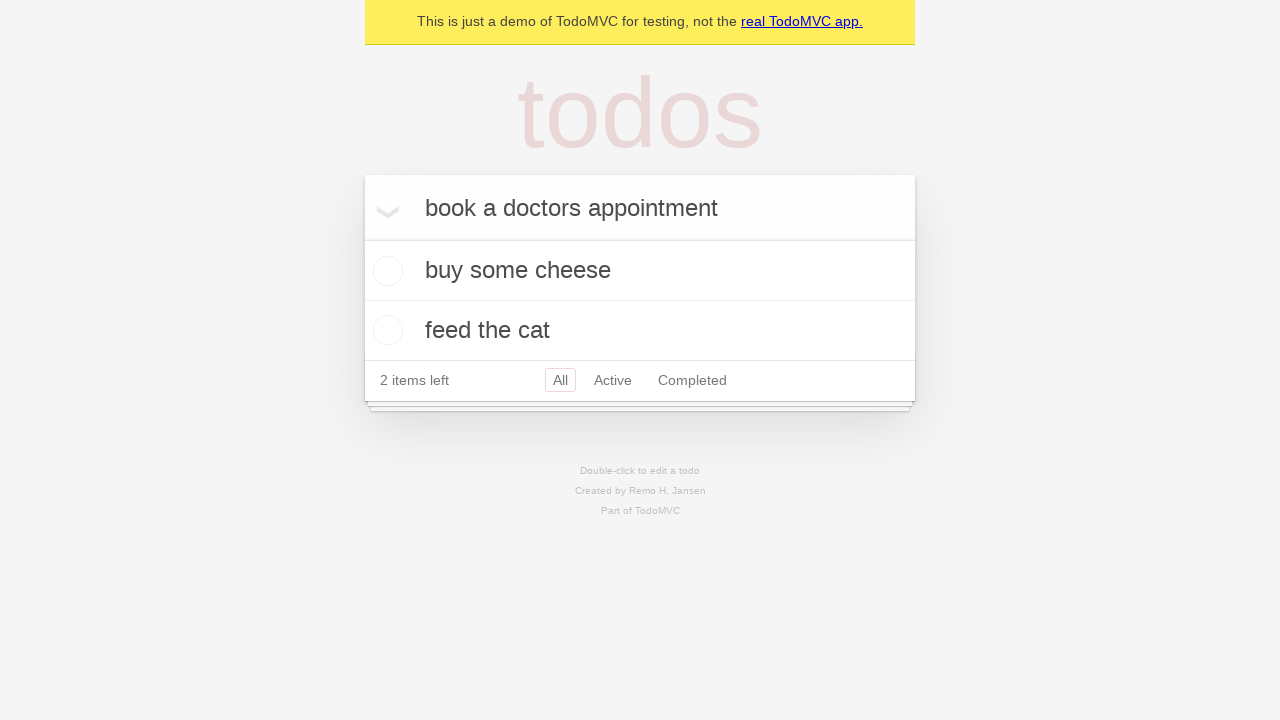

Pressed Enter to add third todo on internal:attr=[placeholder="What needs to be done?"i]
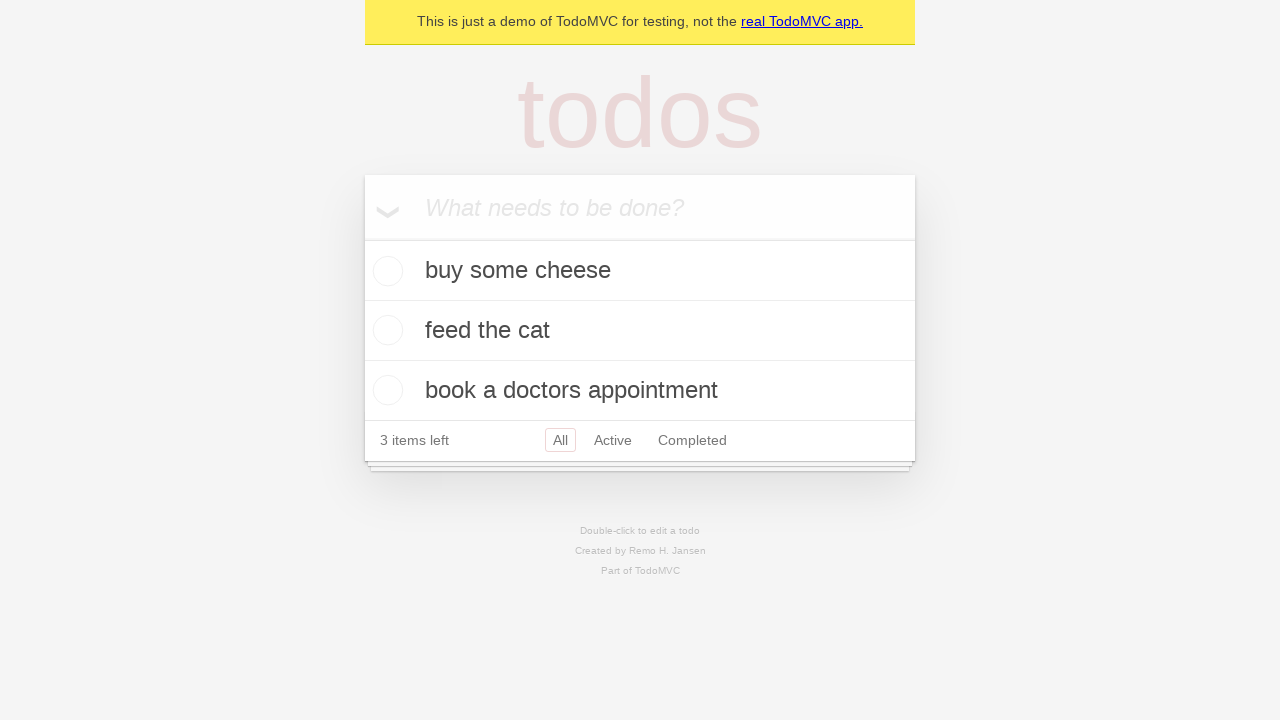

Double-clicked second todo to enter edit mode at (640, 331) on [data-testid='todo-item'] >> nth=1
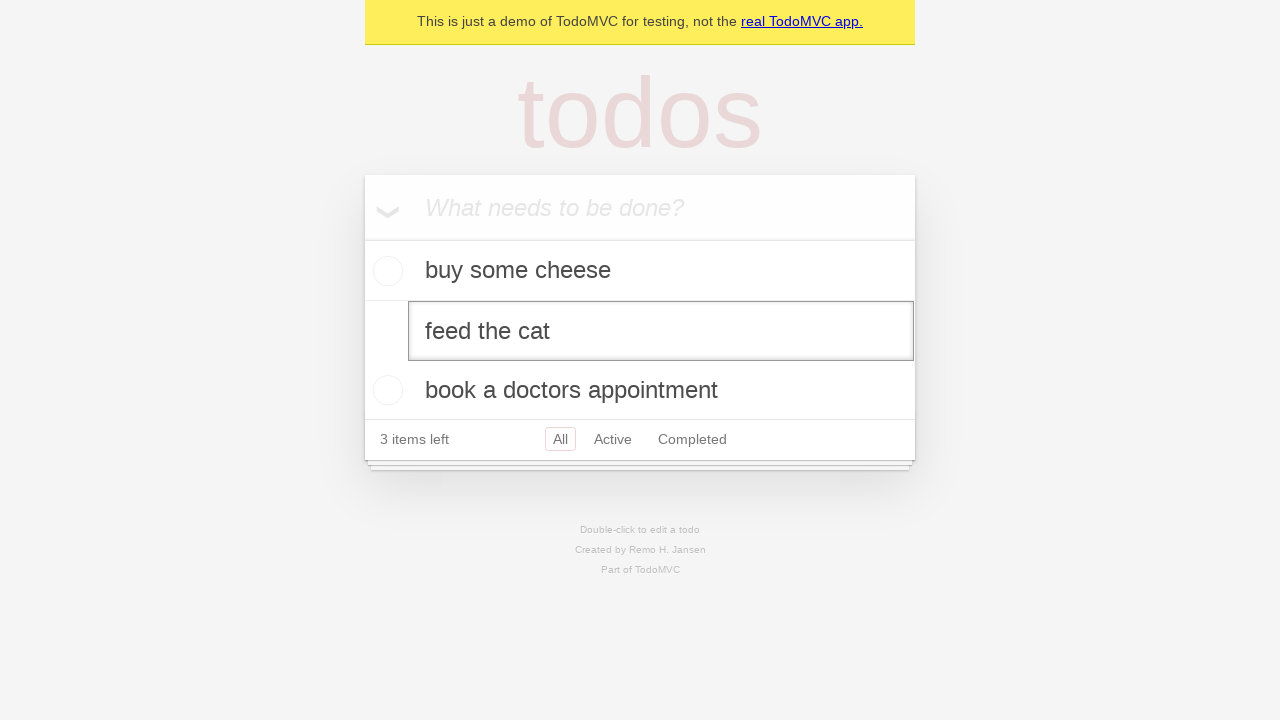

Filled edit field with 'buy some sausages' on [data-testid='todo-item'] >> nth=1 >> internal:role=textbox[name="Edit"i]
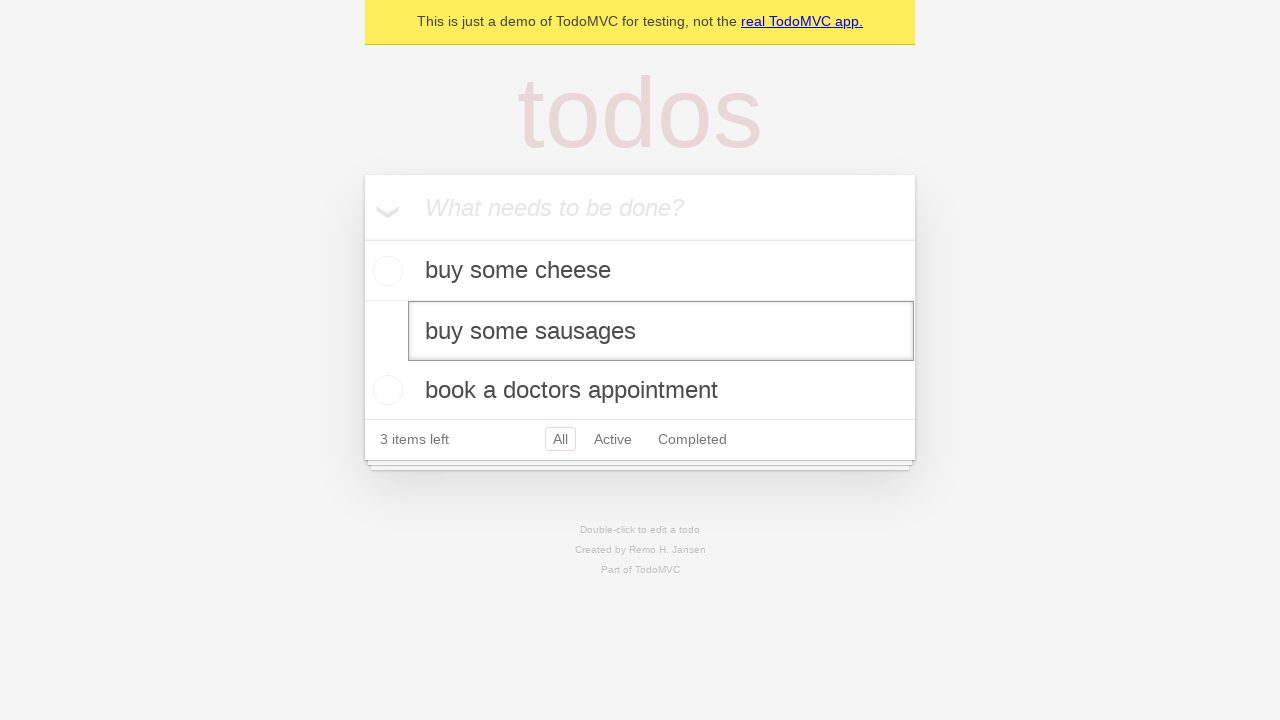

Dispatched blur event to save edits
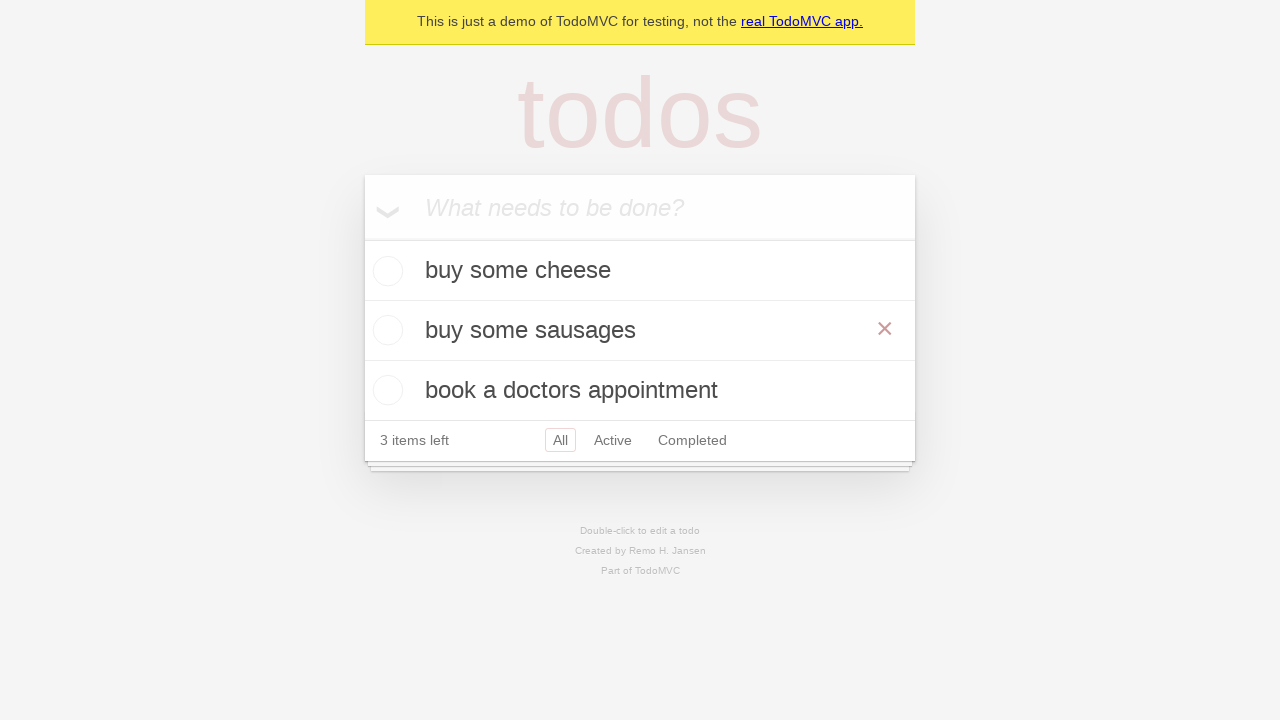

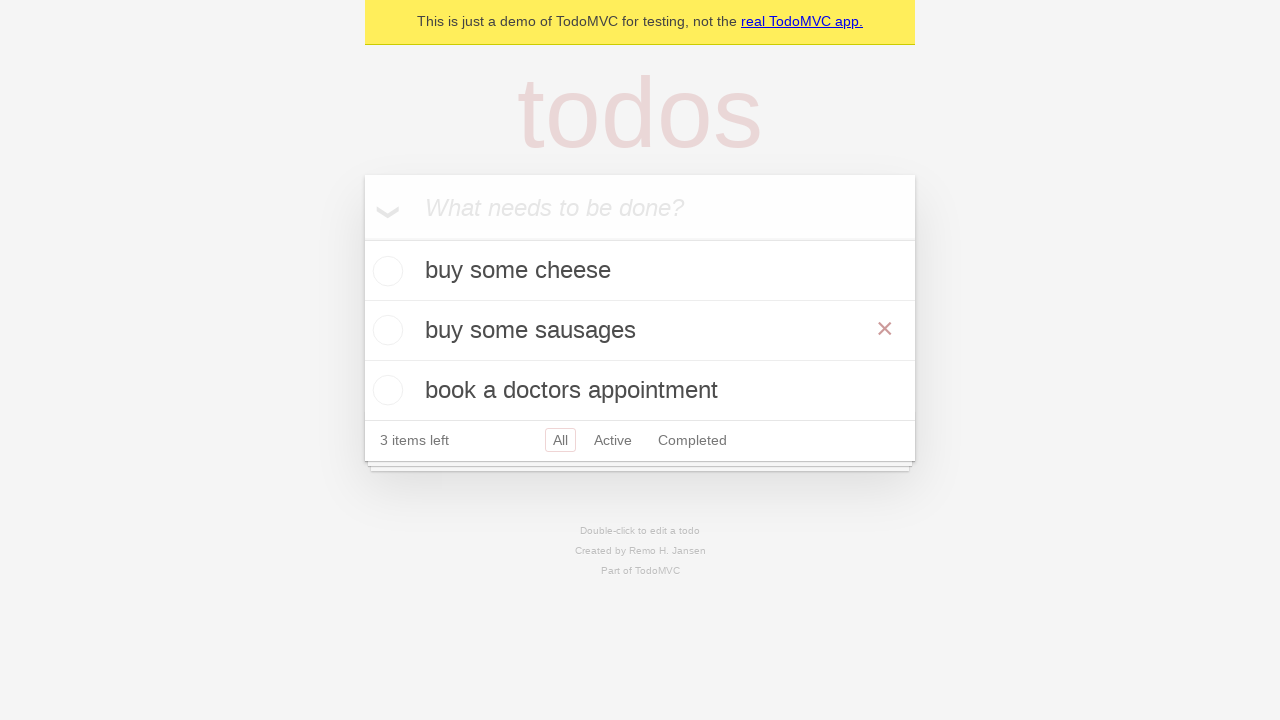